Tests an e-commerce site by searching for products containing "ber", adding them to cart, proceeding to checkout, and applying a promo code

Starting URL: https://rahulshettyacademy.com/seleniumPractise/#/

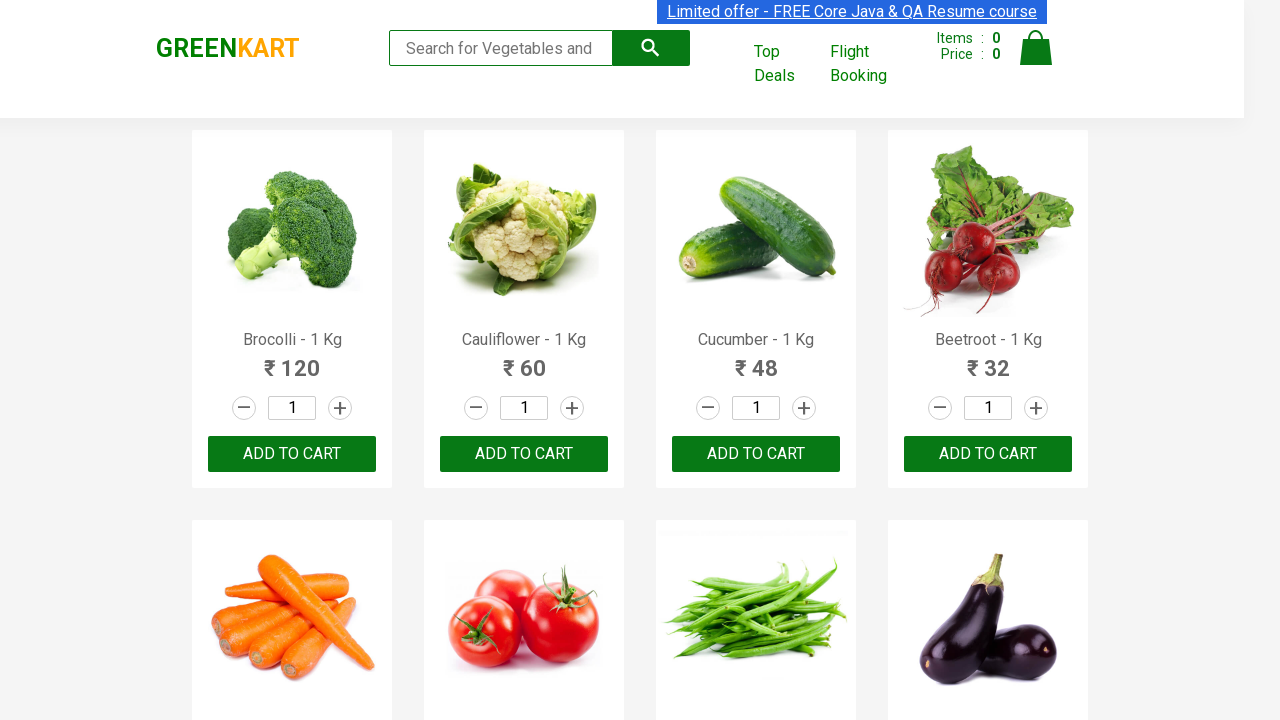

Filled search field with 'ber' to filter products on input.search-keyword
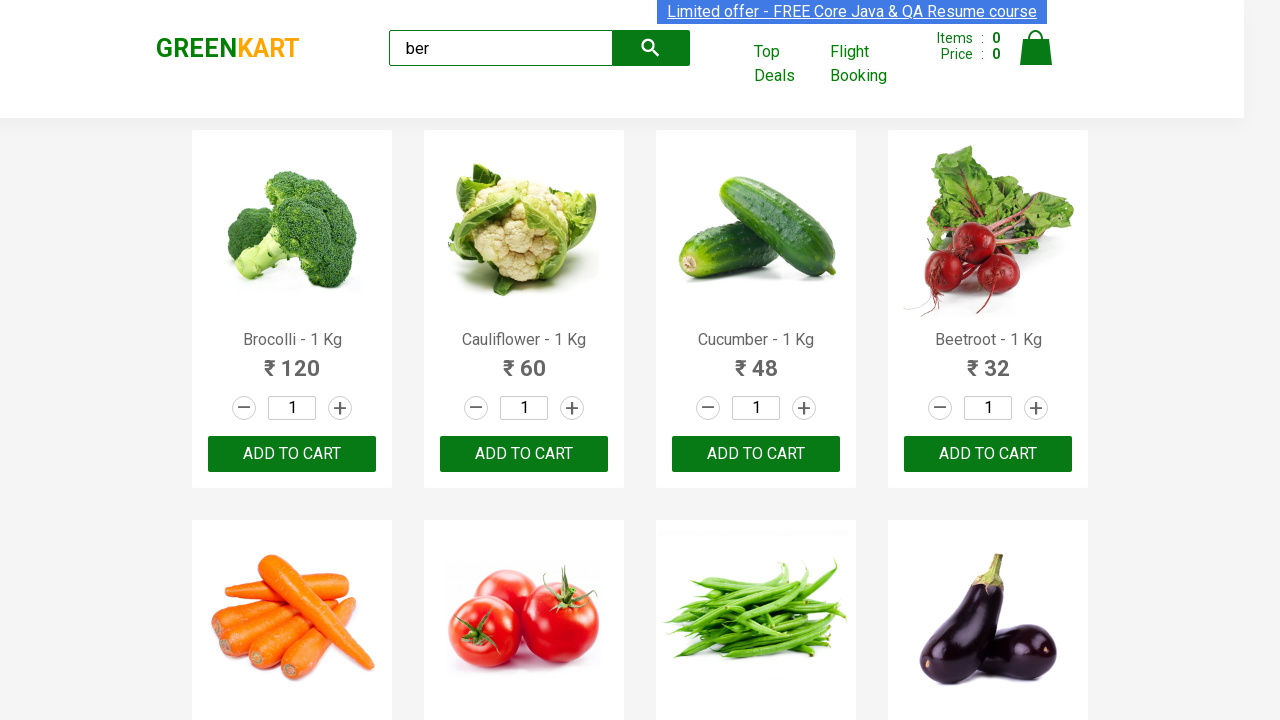

Waited 3 seconds for search results to load
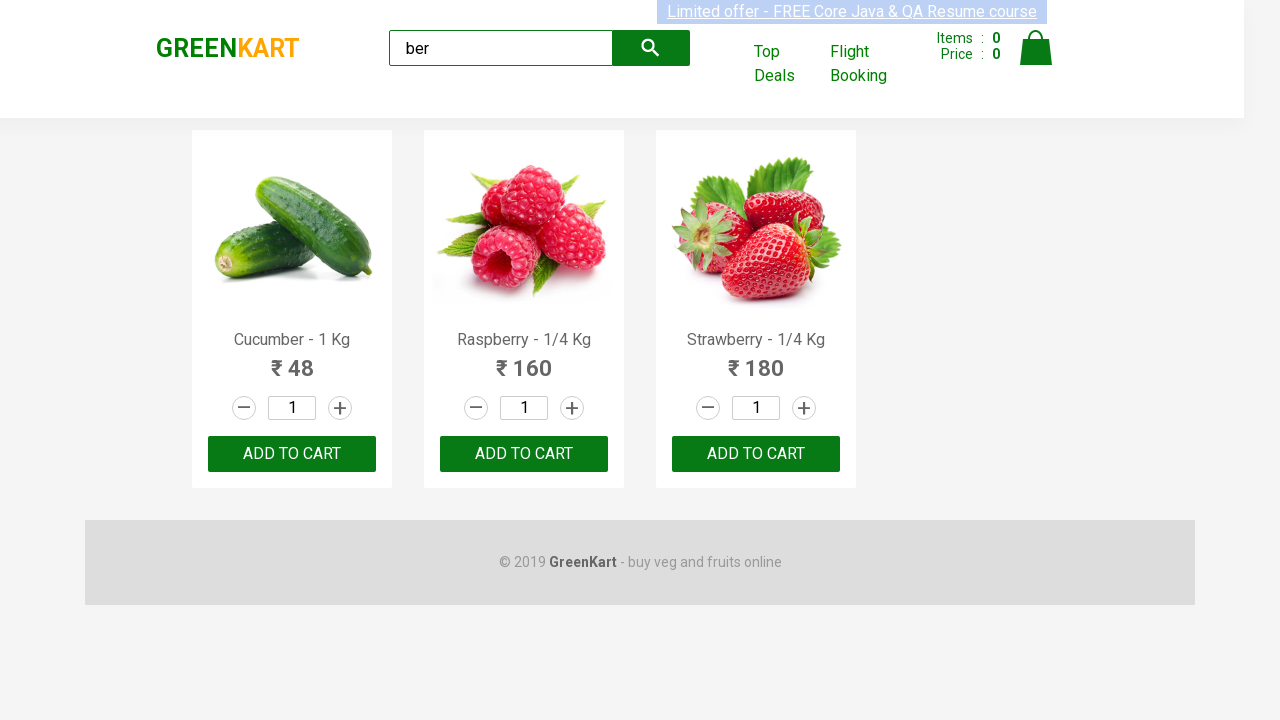

Retrieved all product elements from search results
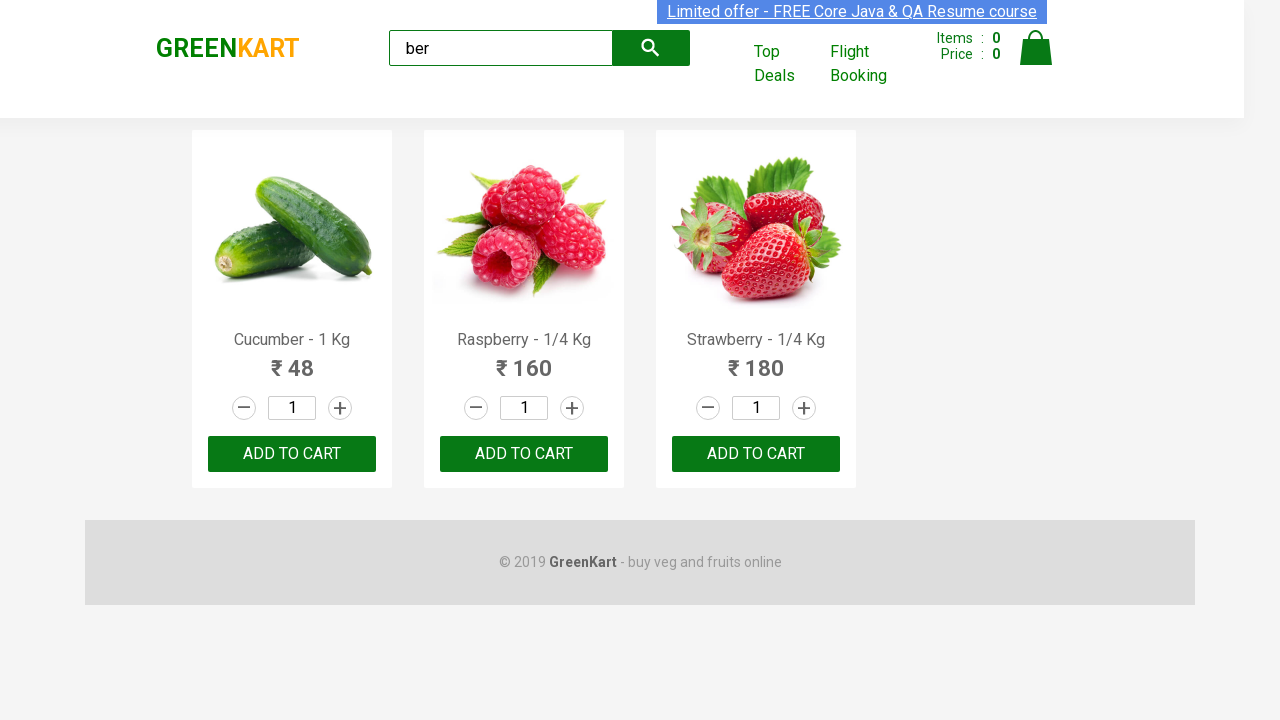

Verified that exactly 3 products are displayed
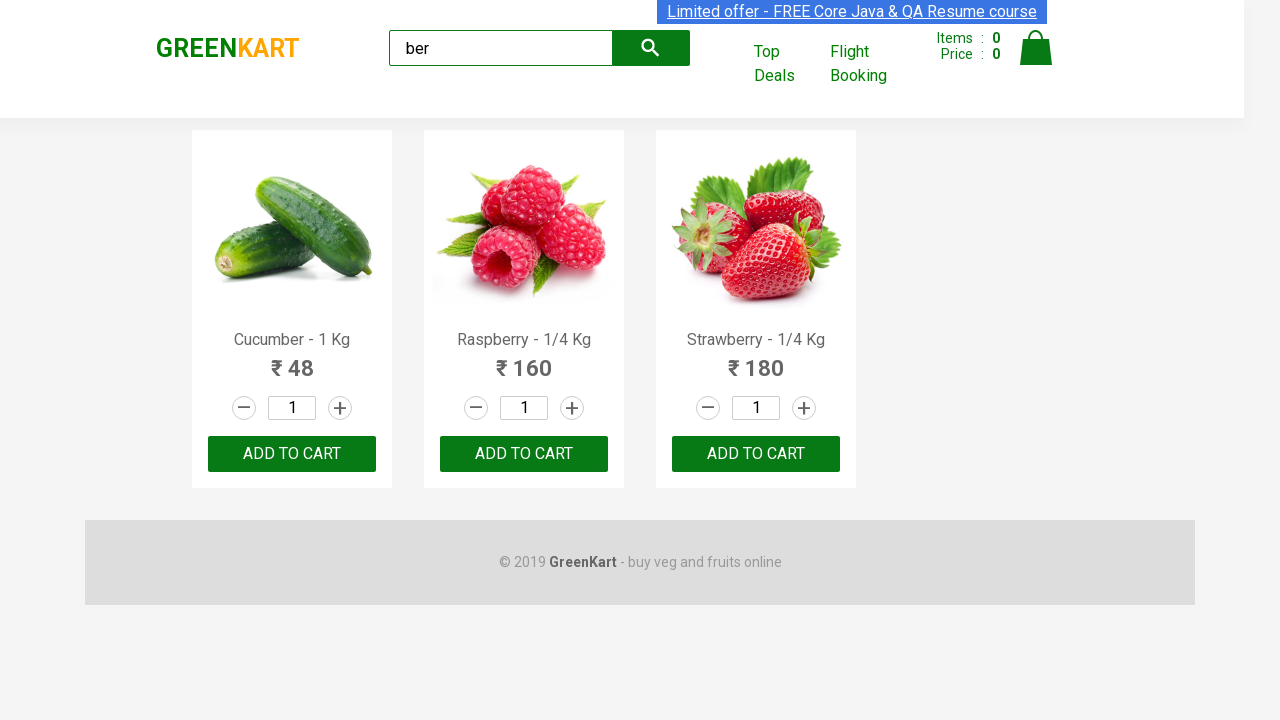

Retrieved all 'ADD TO CART' buttons
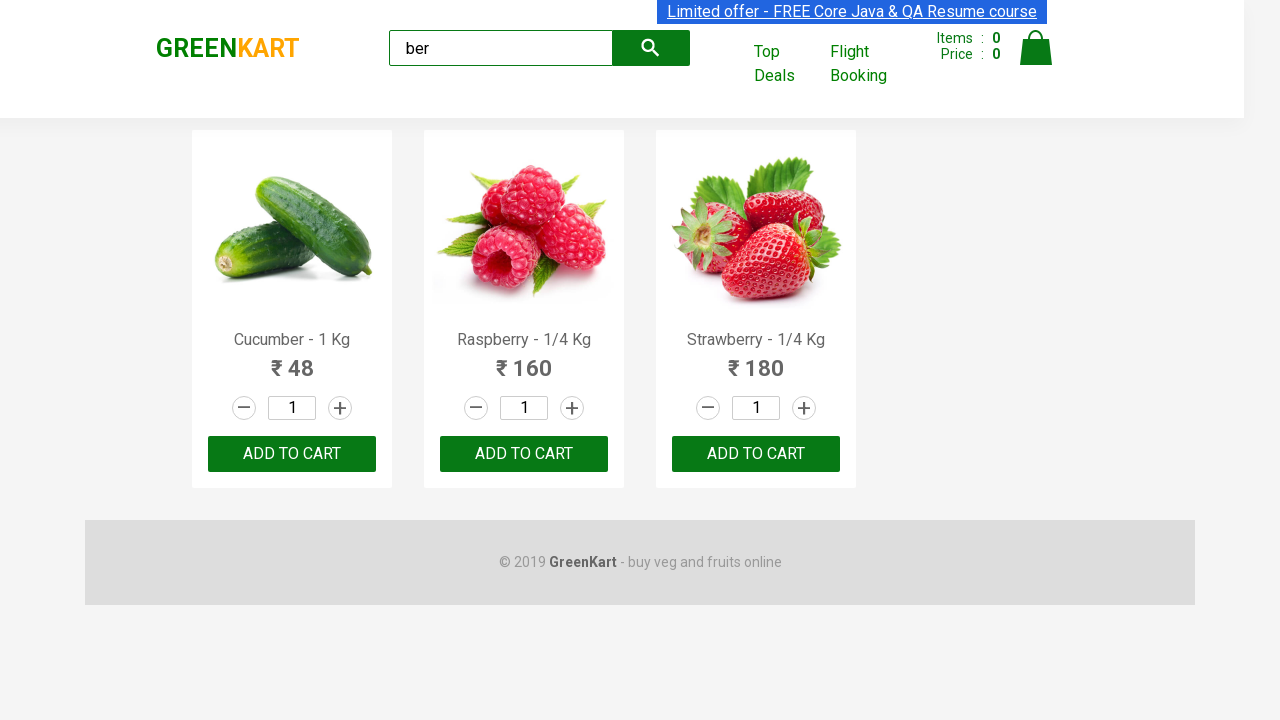

Clicked 'ADD TO CART' button to add product to cart at (292, 454) on xpath=//div[@class='product-action']/button >> nth=0
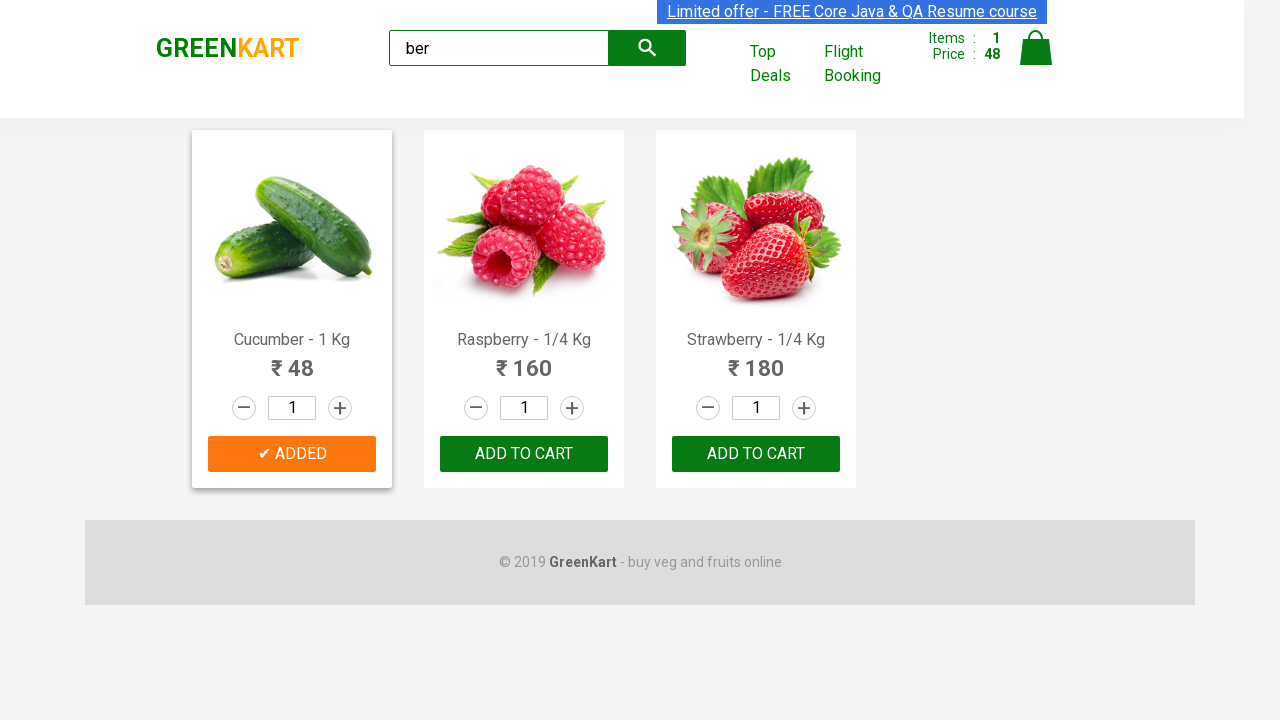

Clicked 'ADD TO CART' button to add product to cart at (524, 454) on xpath=//div[@class='product-action']/button >> nth=1
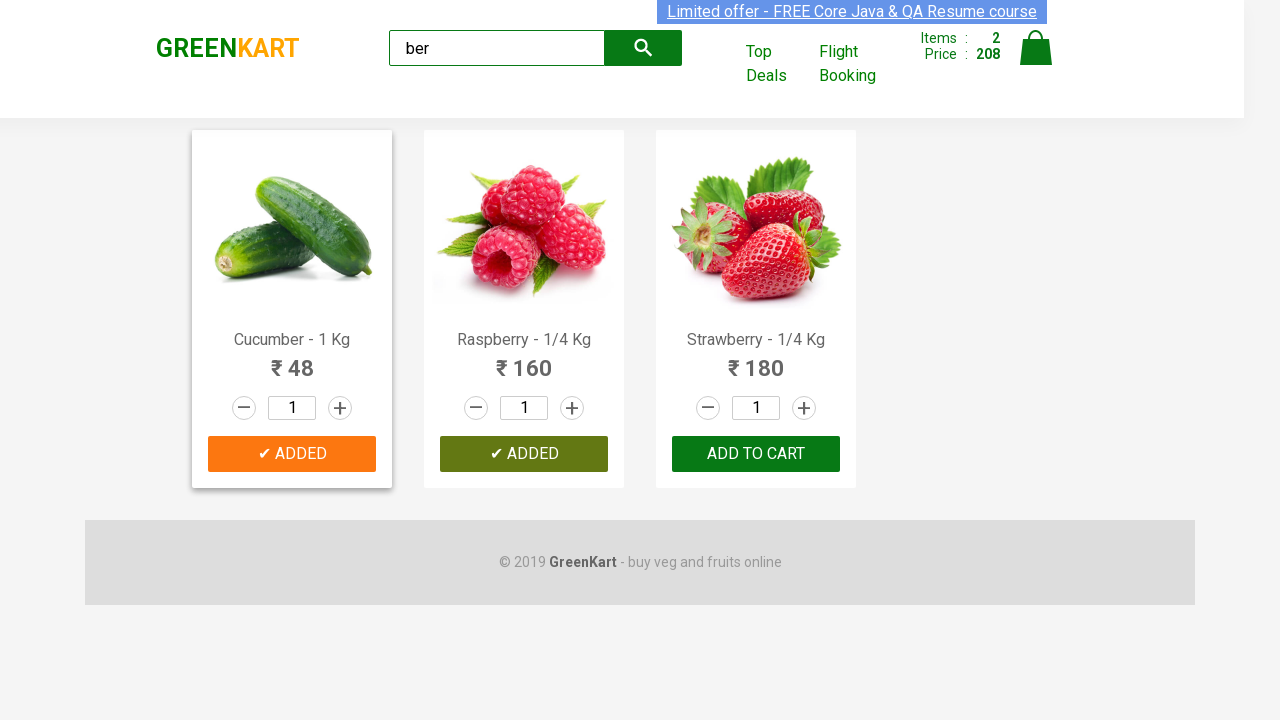

Clicked 'ADD TO CART' button to add product to cart at (756, 454) on xpath=//div[@class='product-action']/button >> nth=2
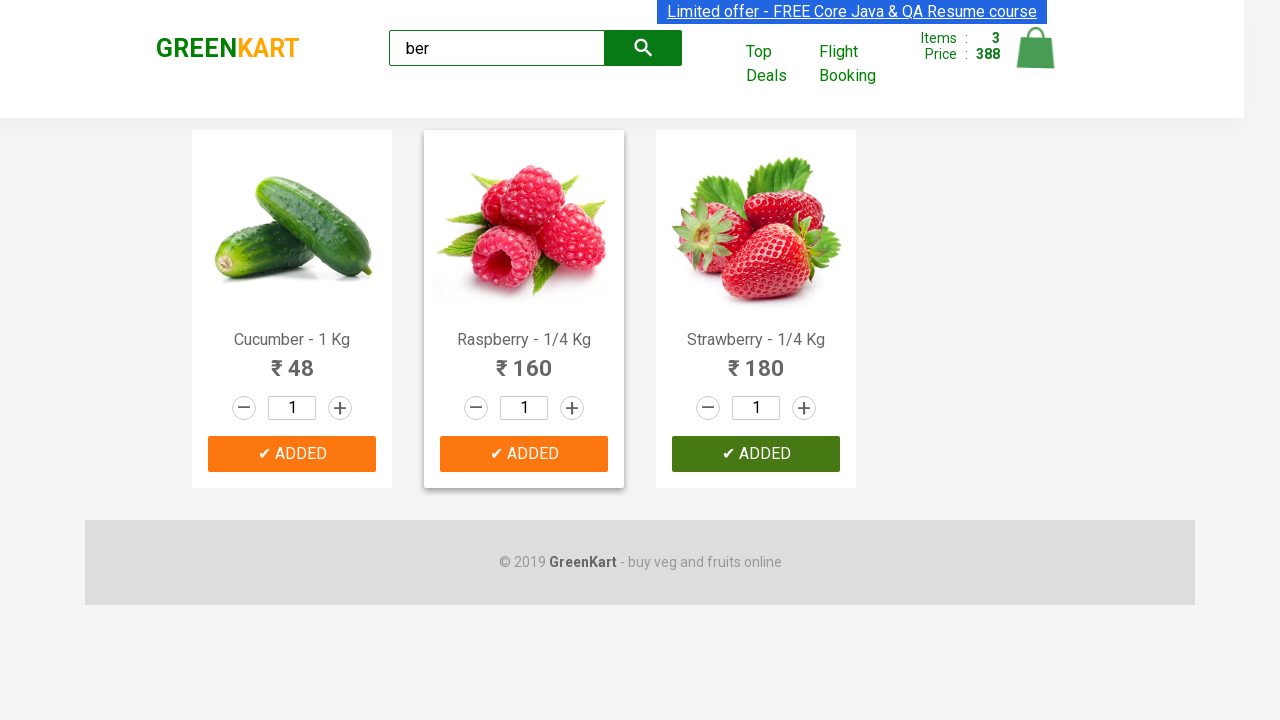

Clicked cart icon to view shopping cart at (1036, 48) on img[alt='Cart']
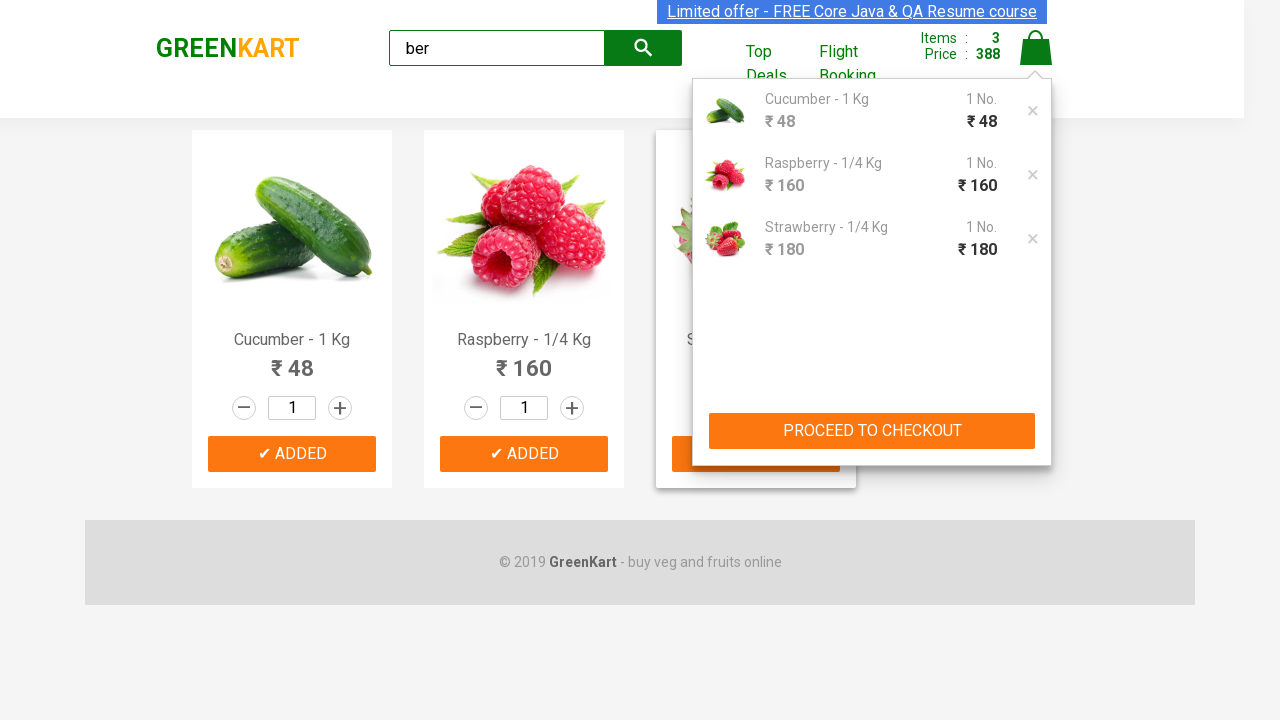

Clicked 'PROCEED TO CHECKOUT' button to start checkout process at (872, 431) on xpath=//button[text()='PROCEED TO CHECKOUT']
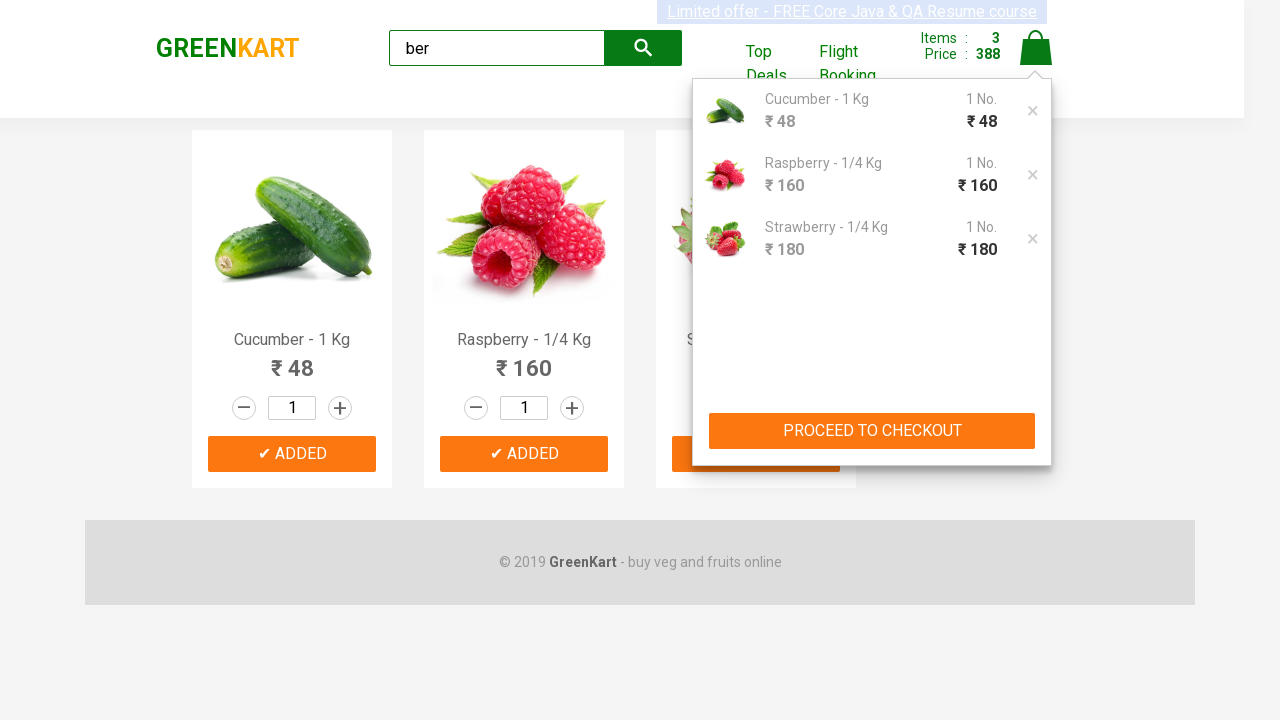

Waited for promo code input field to appear
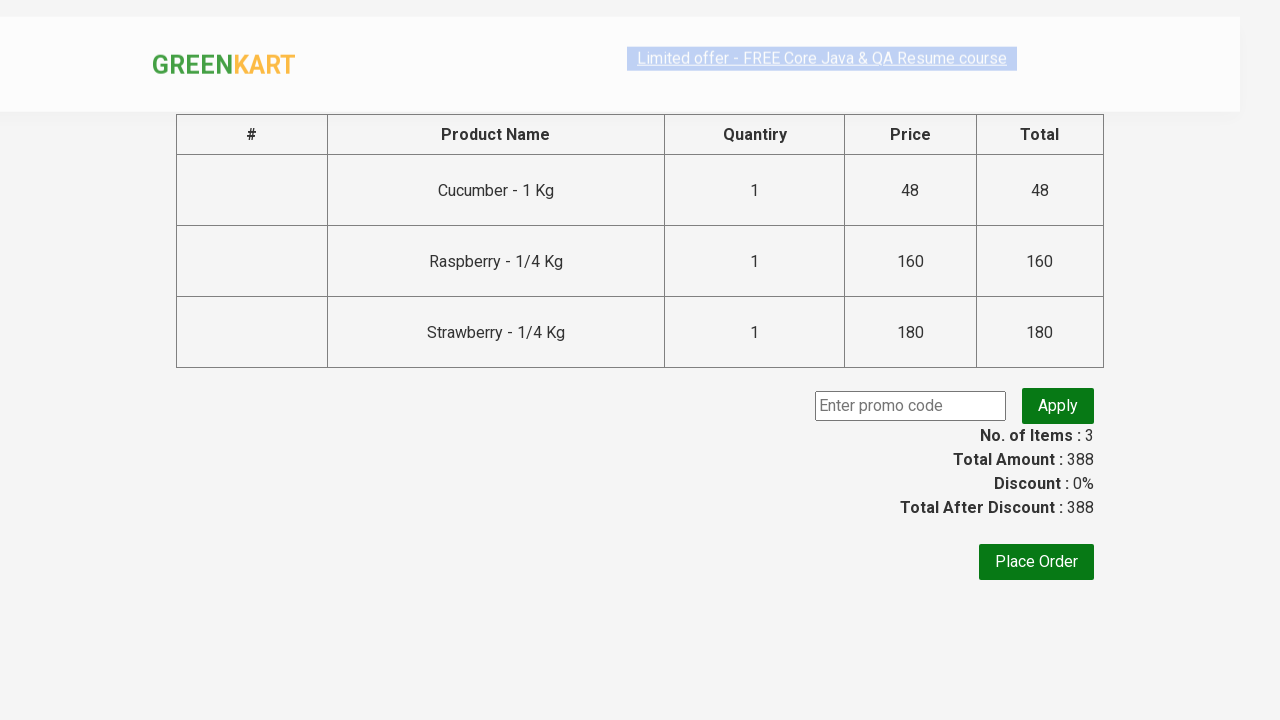

Filled promo code field with 'rahulshettyacademy' on input.promocode
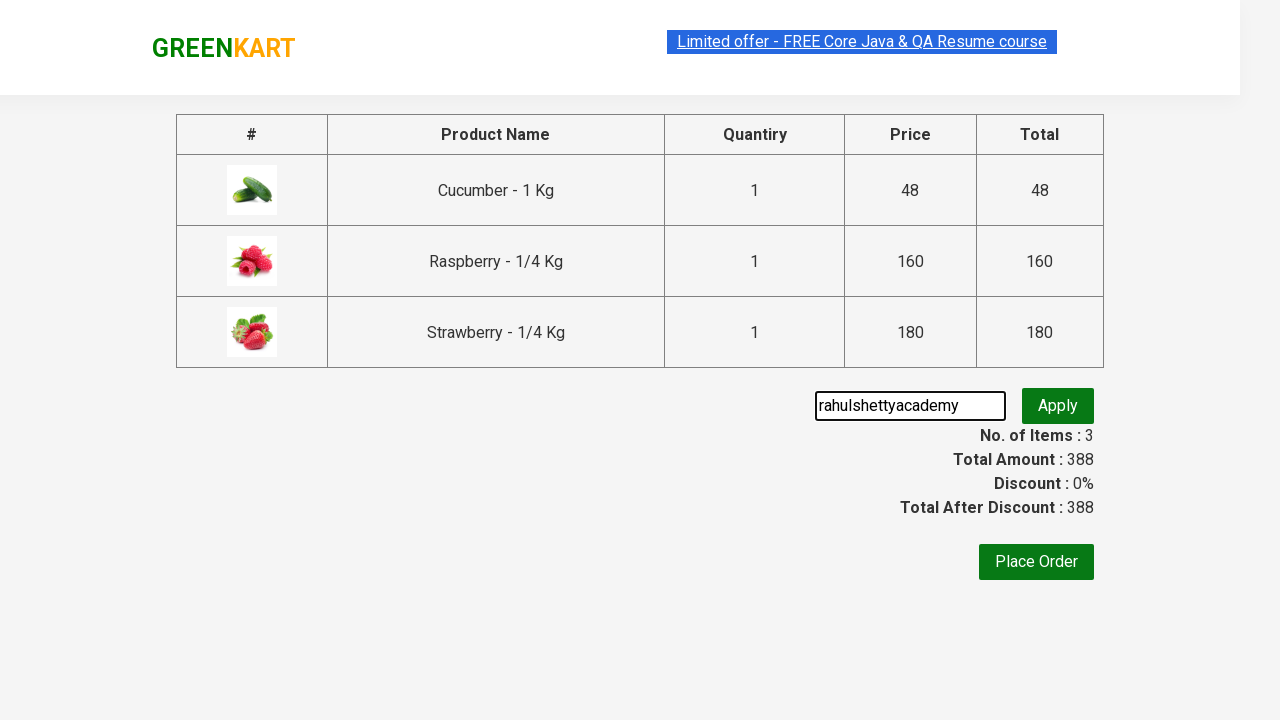

Clicked 'Apply' button to apply the promo code at (1058, 406) on .promoBtn
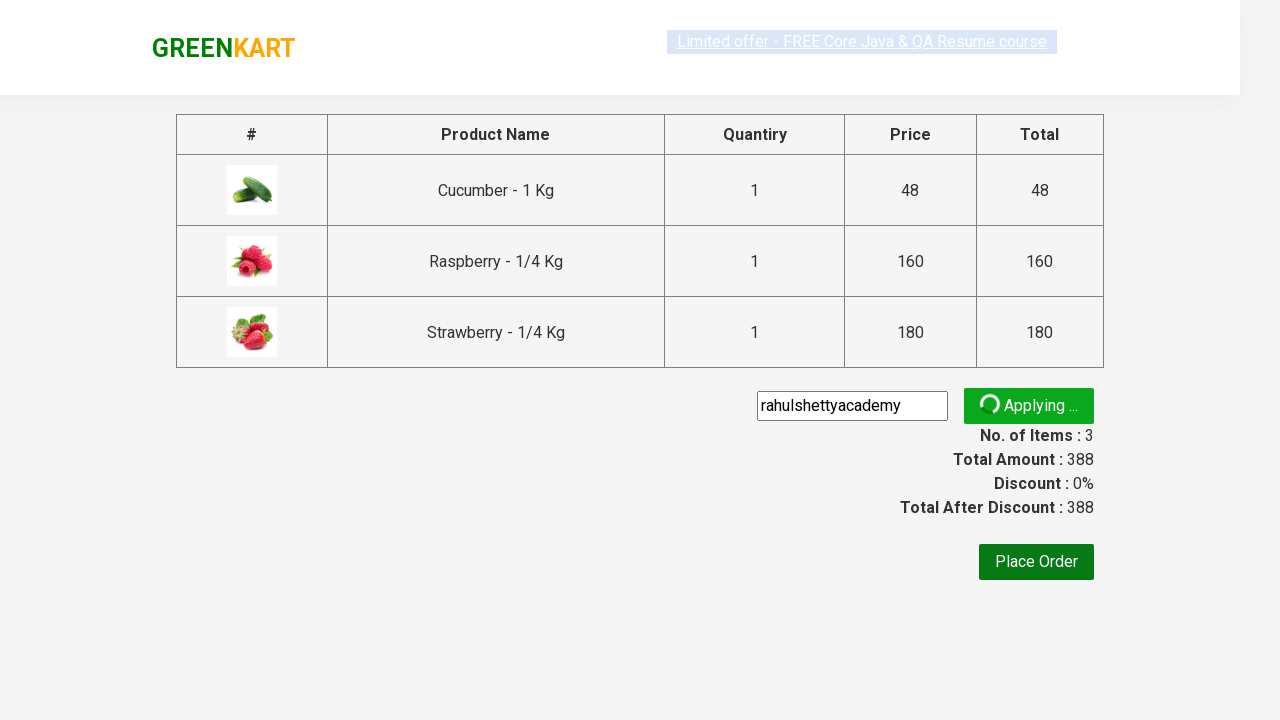

Waited for promo code confirmation message to appear
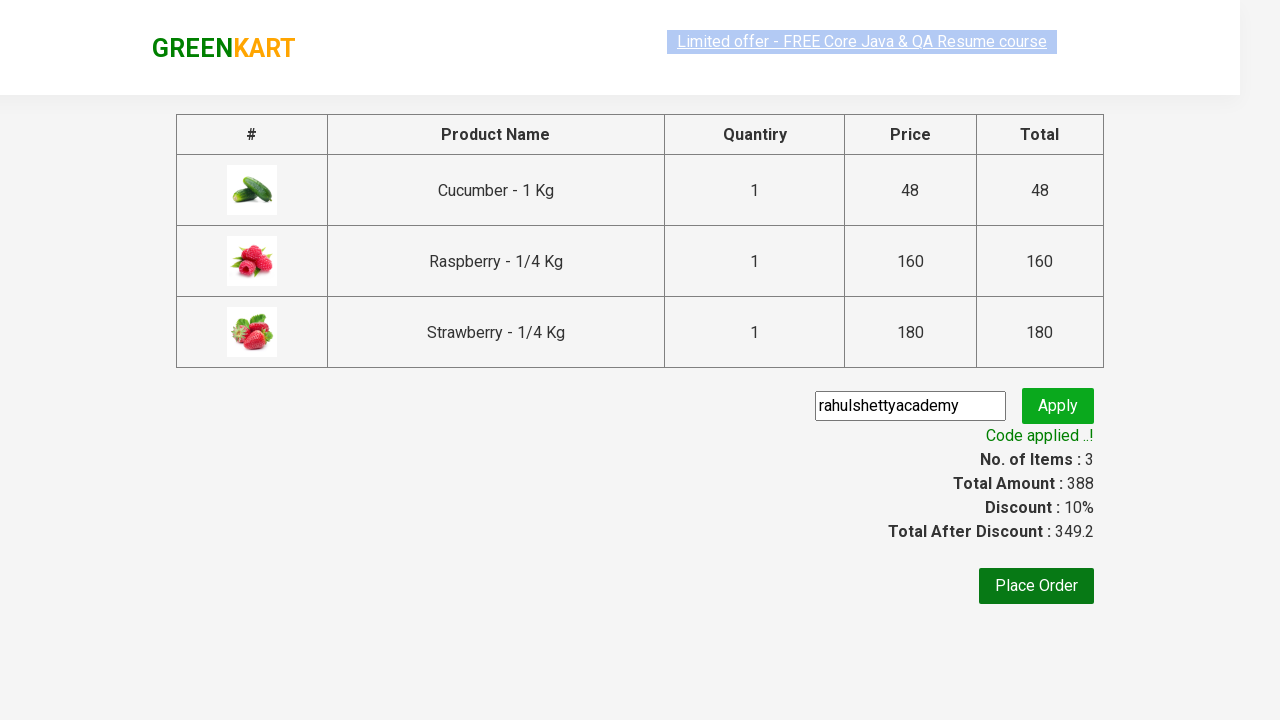

Retrieved promo information text
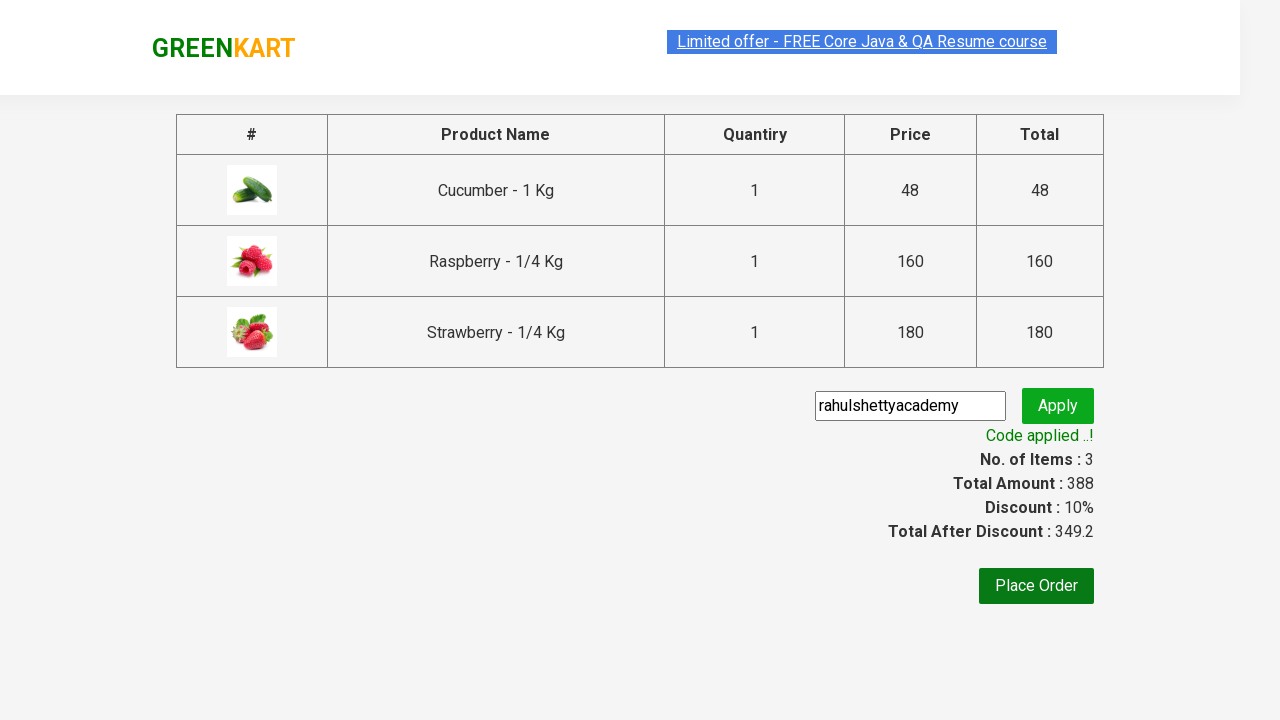

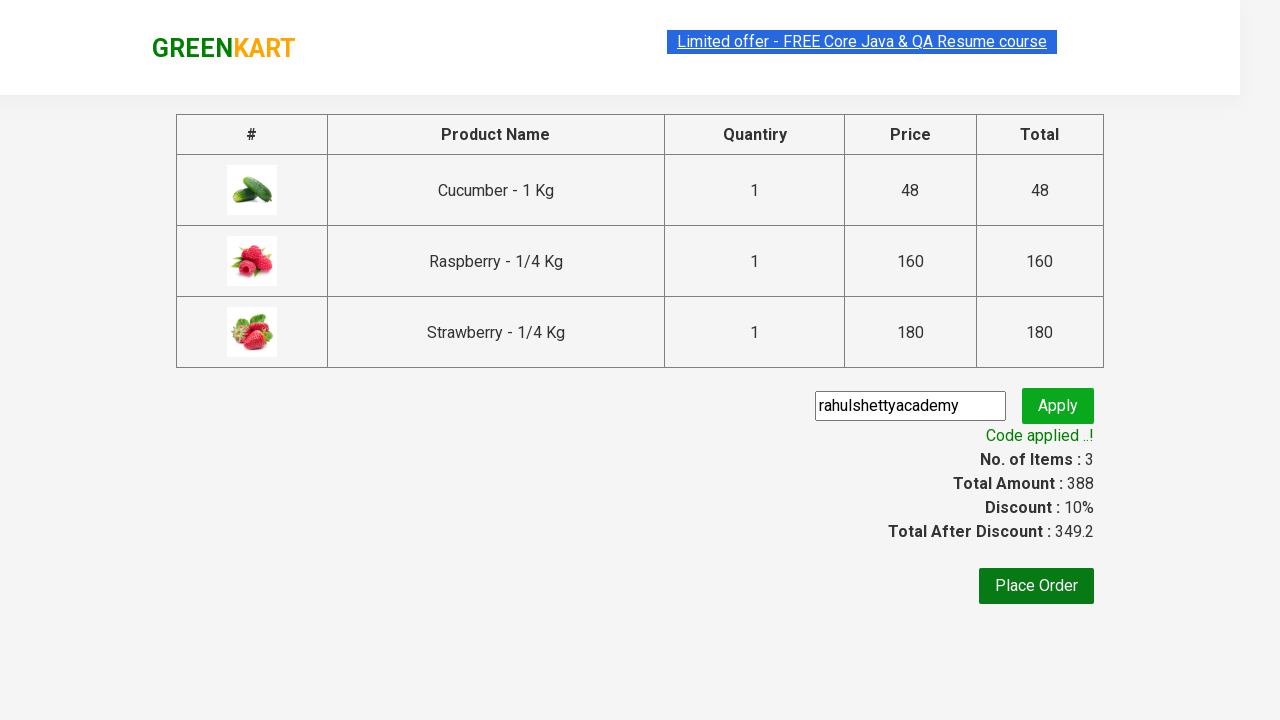